Takes a screenshot of the automation practice page after it loads

Starting URL: https://rahulshettyacademy.com/AutomationPractice/

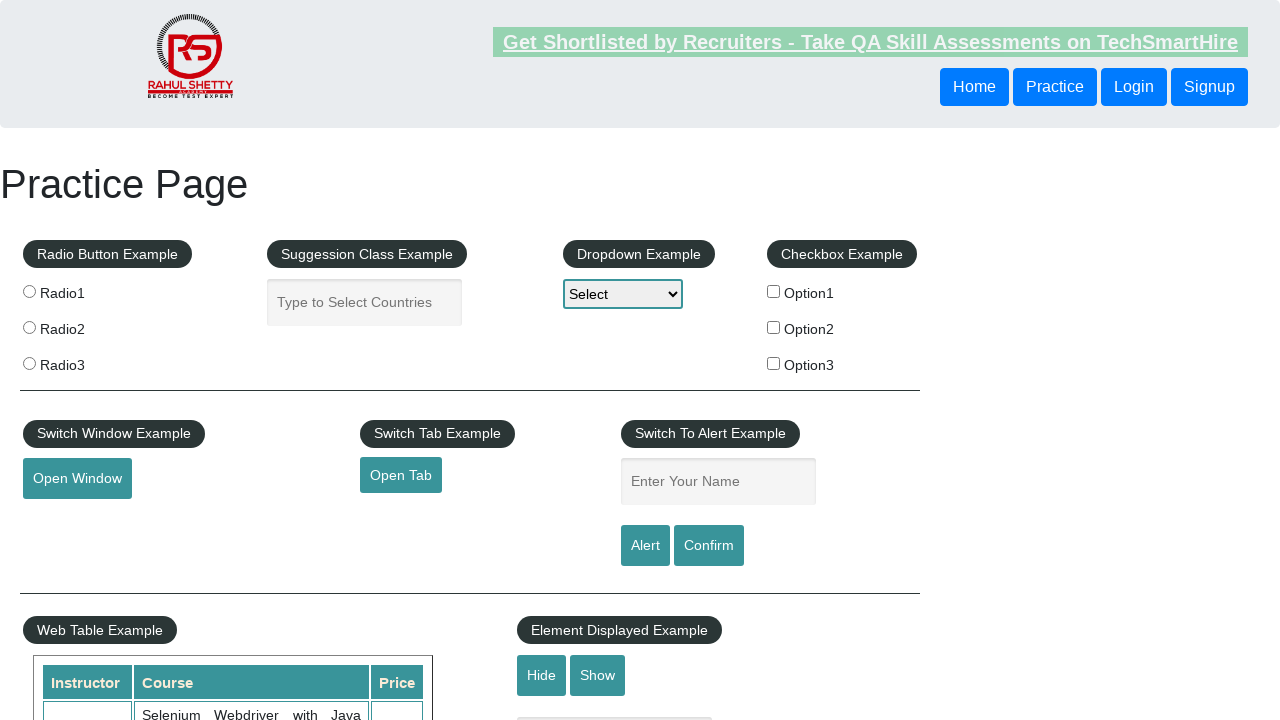

Waited for automation practice page to load with networkidle state
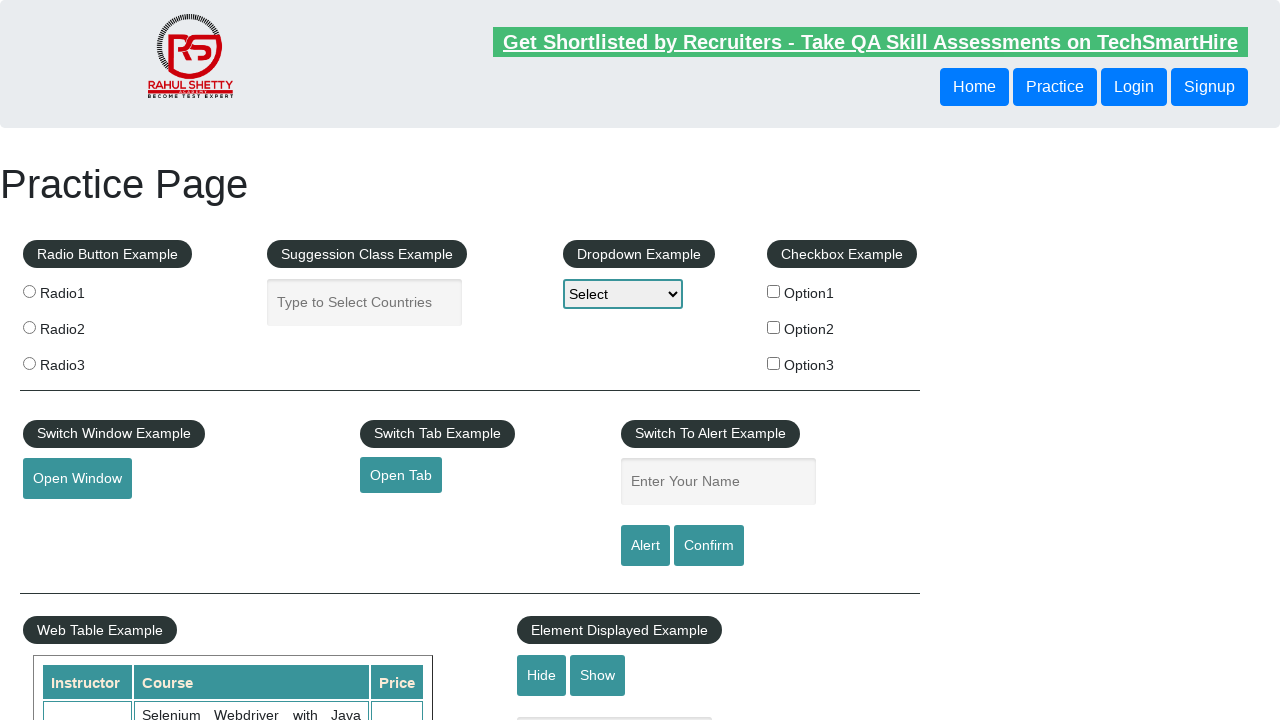

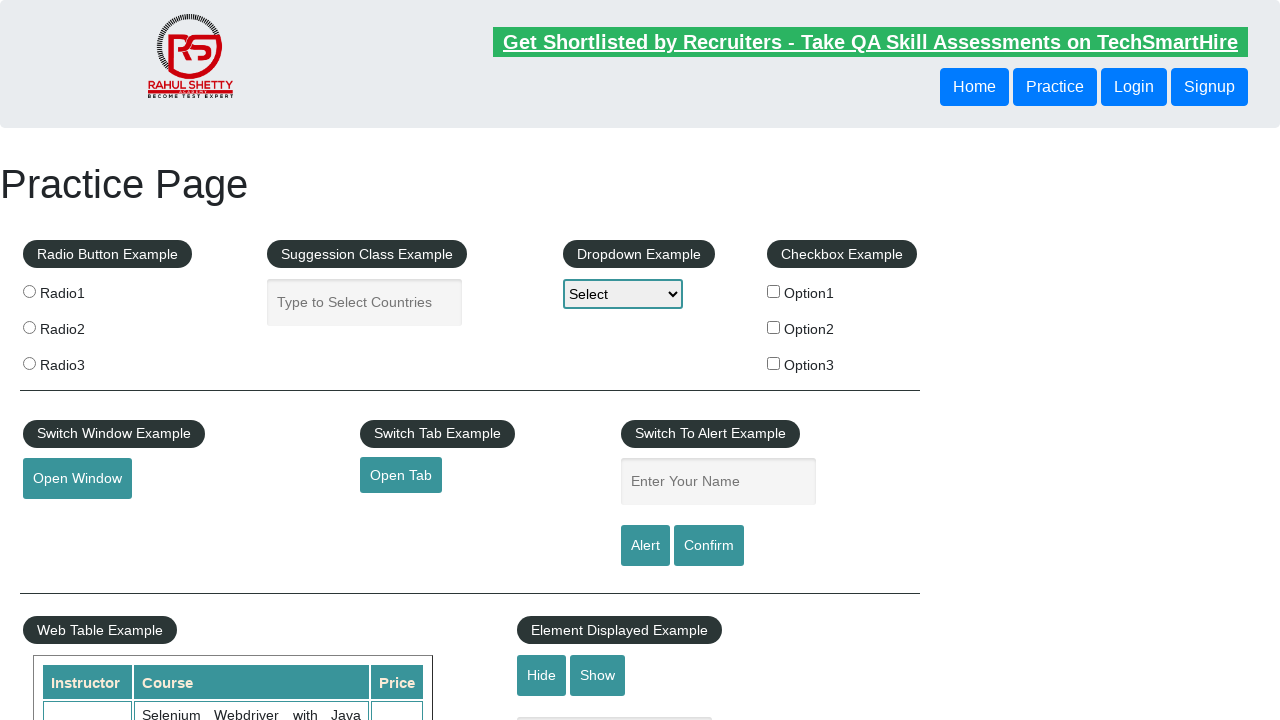